Tests navigating to the Elements section and clicking on the Text Box menu item on the DemoQA practice site

Starting URL: https://demoqa.com/

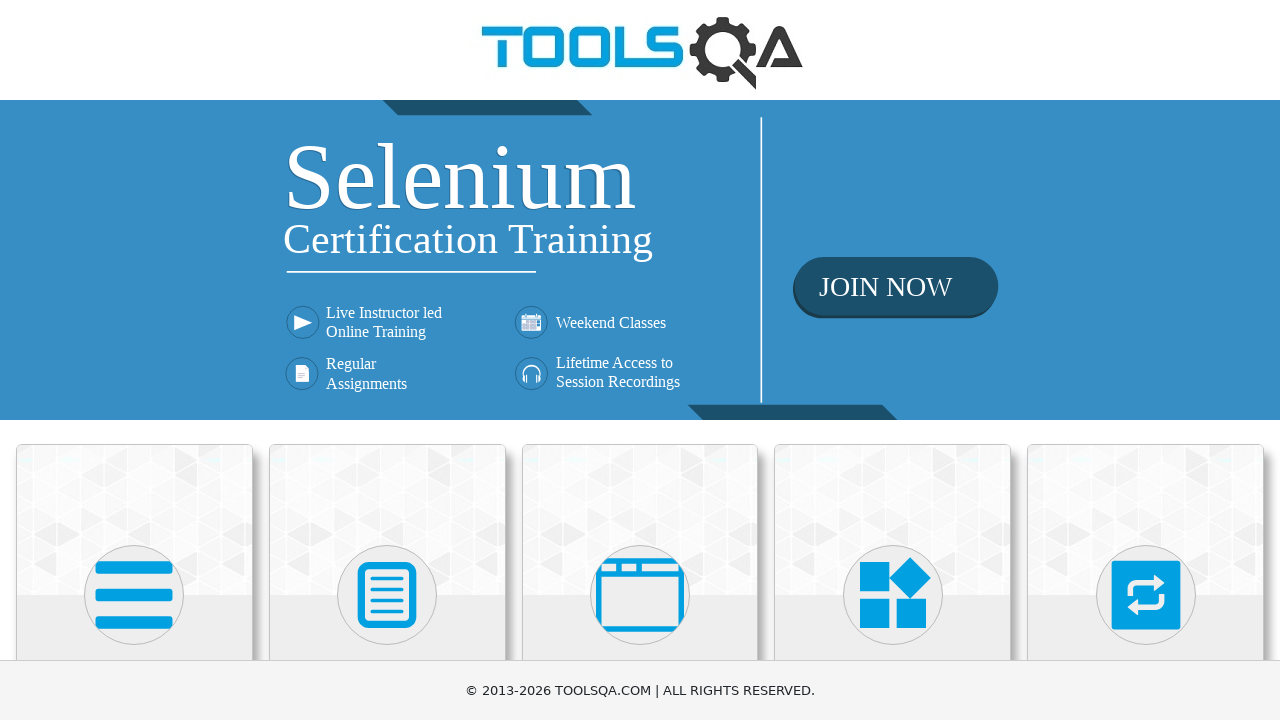

Clicked on the Elements card at (134, 520) on xpath=//div[contains(@class, 'top-card') and .//h5[text()='Elements']]
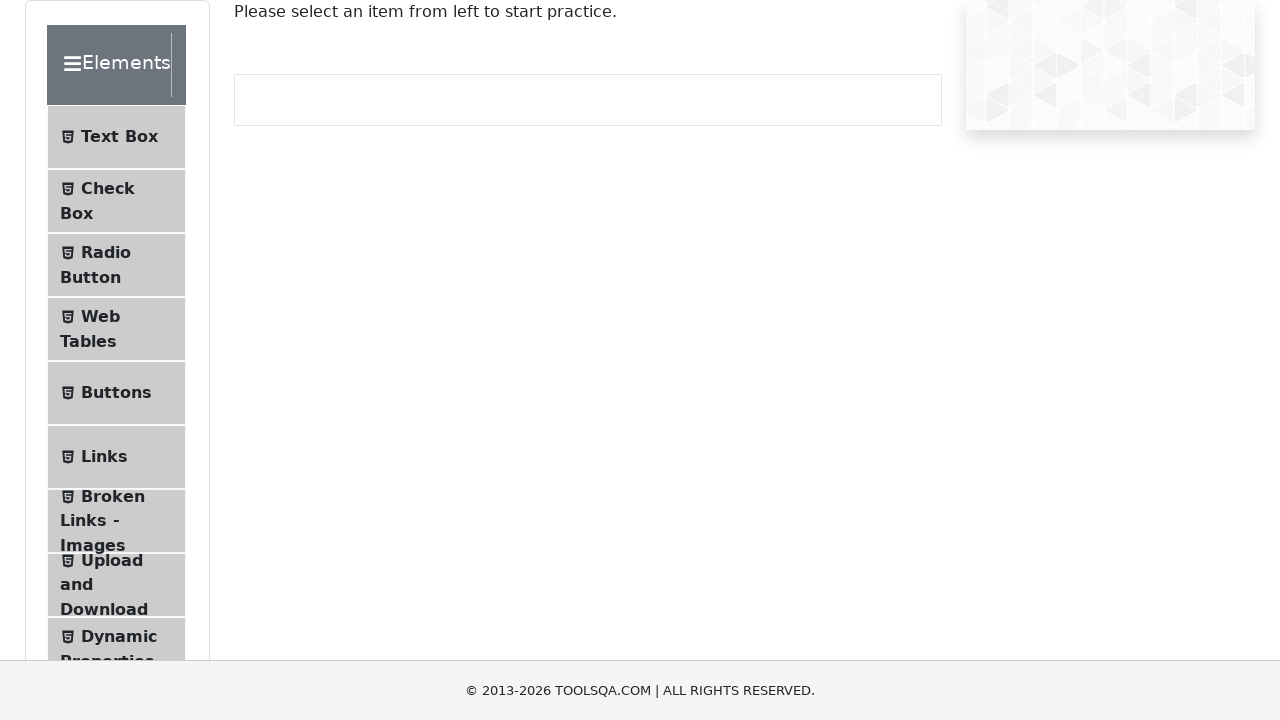

Clicked on the Text Box menu item at (116, 137) on xpath=//li[contains(@class, 'btn-light') and .//span[text()='Text Box']]
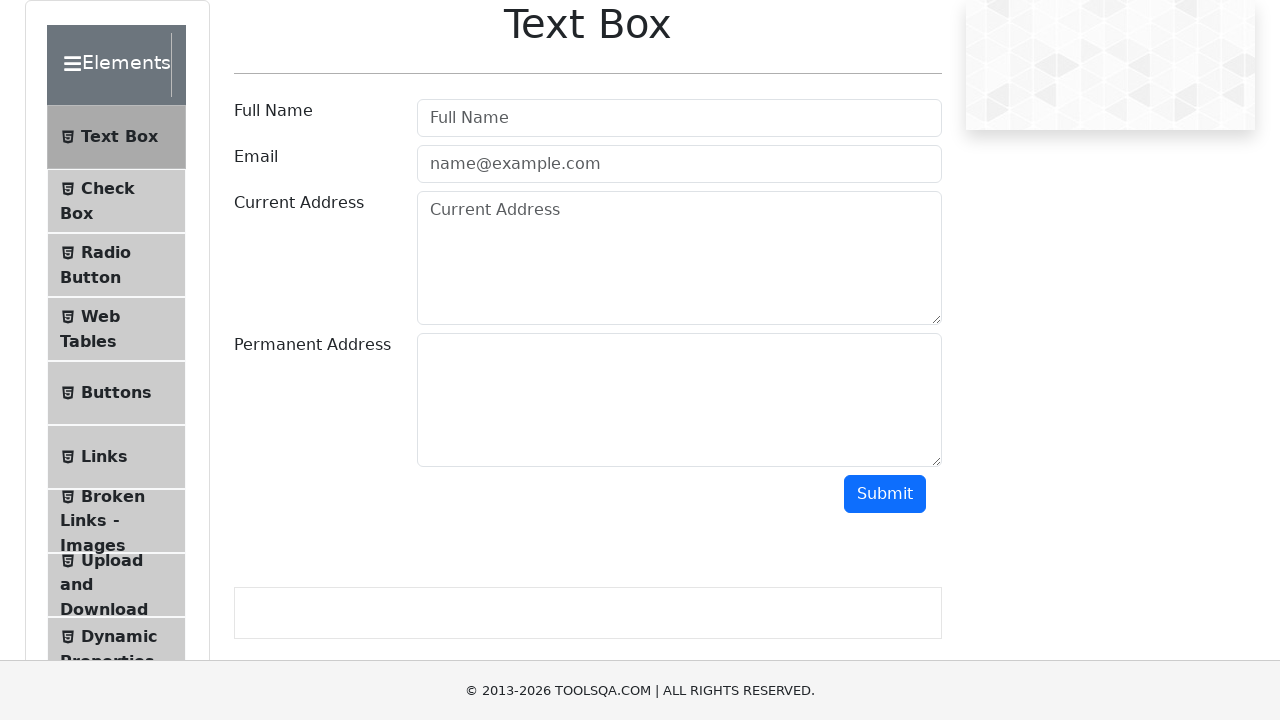

Text box form loaded and username field is visible
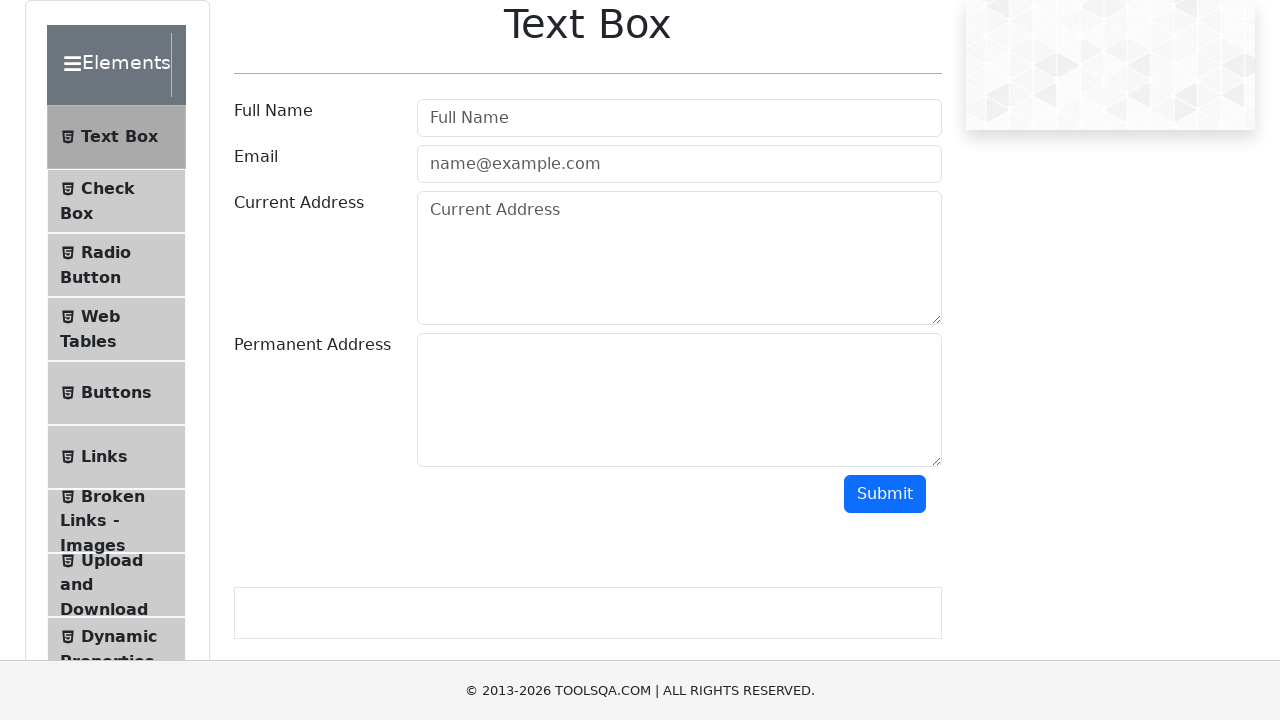

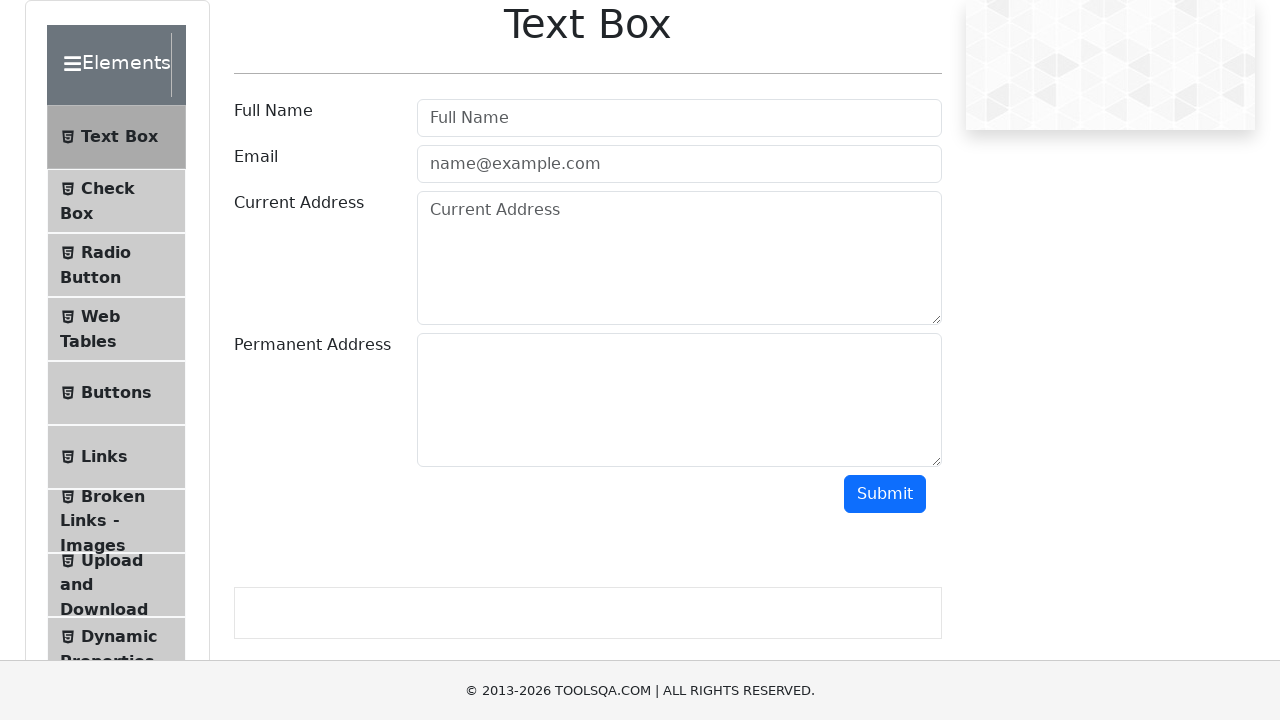